Tests page scrolling functionality by scrolling to the bottom of the page, logging the scroll position, and then scrolling back to the top.

Starting URL: https://www.automationtestinginsider.com/#google_vignette

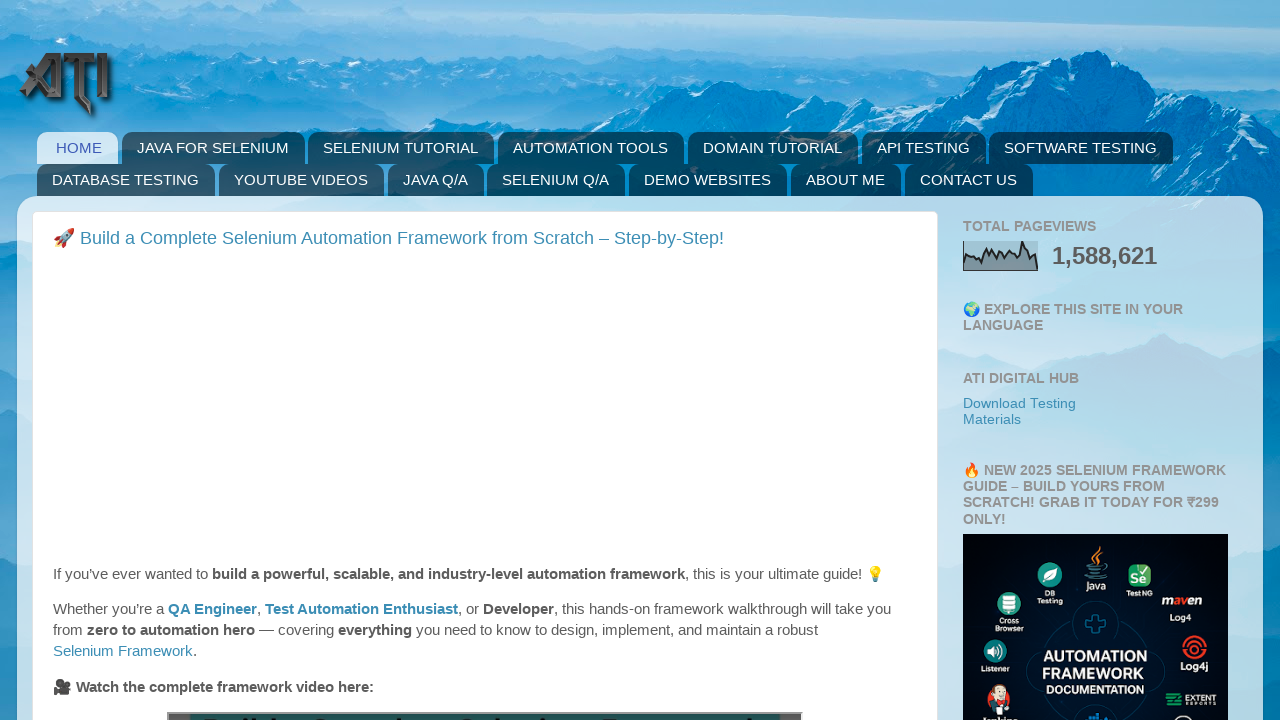

Scrolled to the bottom of the page
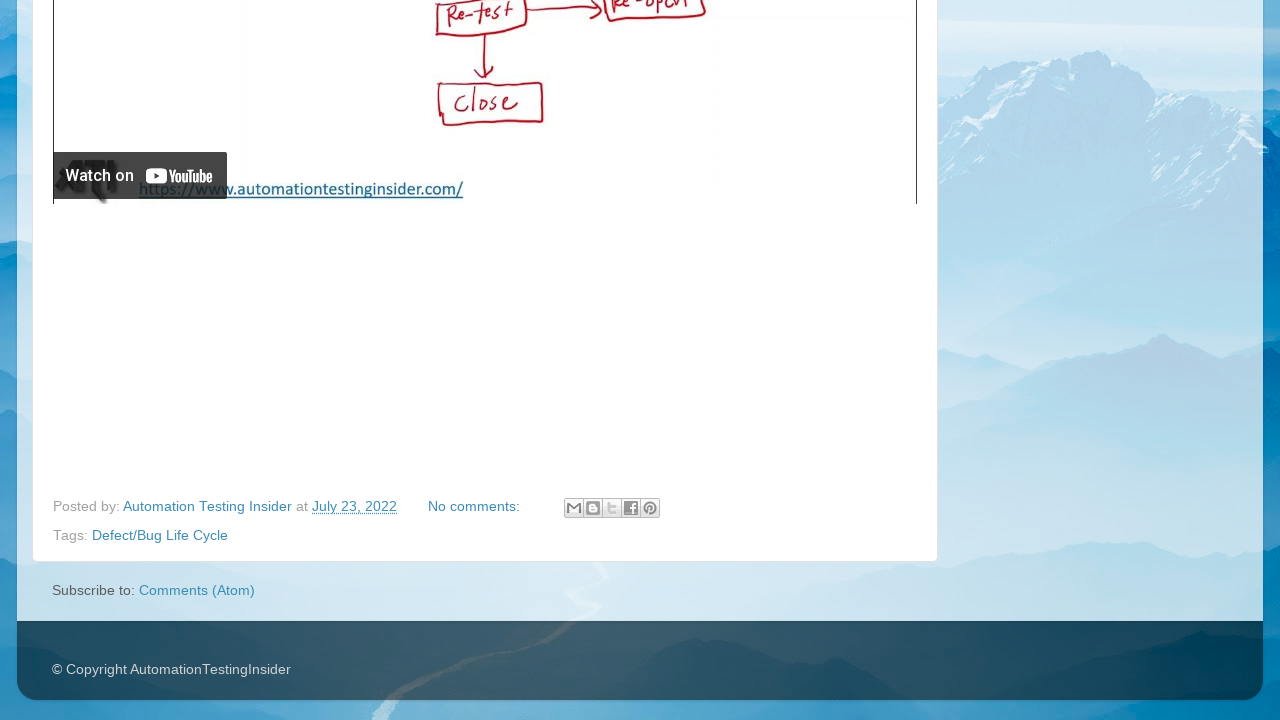

Retrieved scroll position after scrolling down: 21151
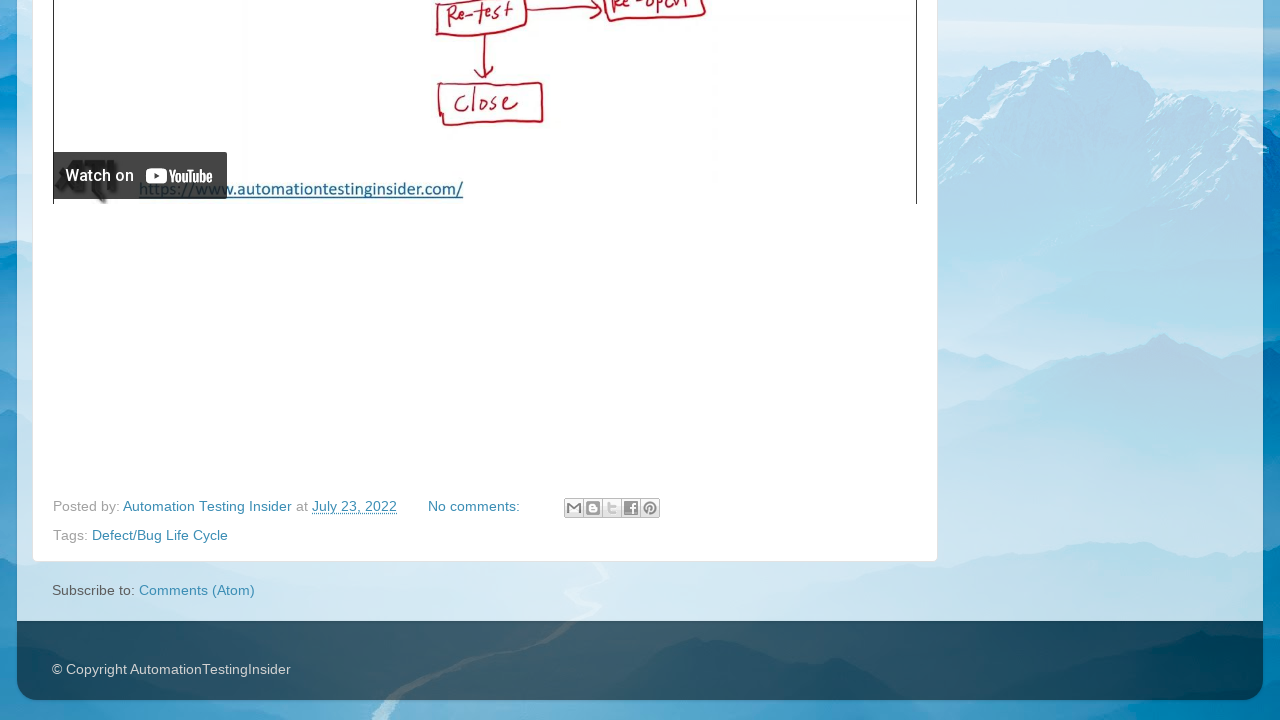

Waited 2 seconds to observe the scroll position
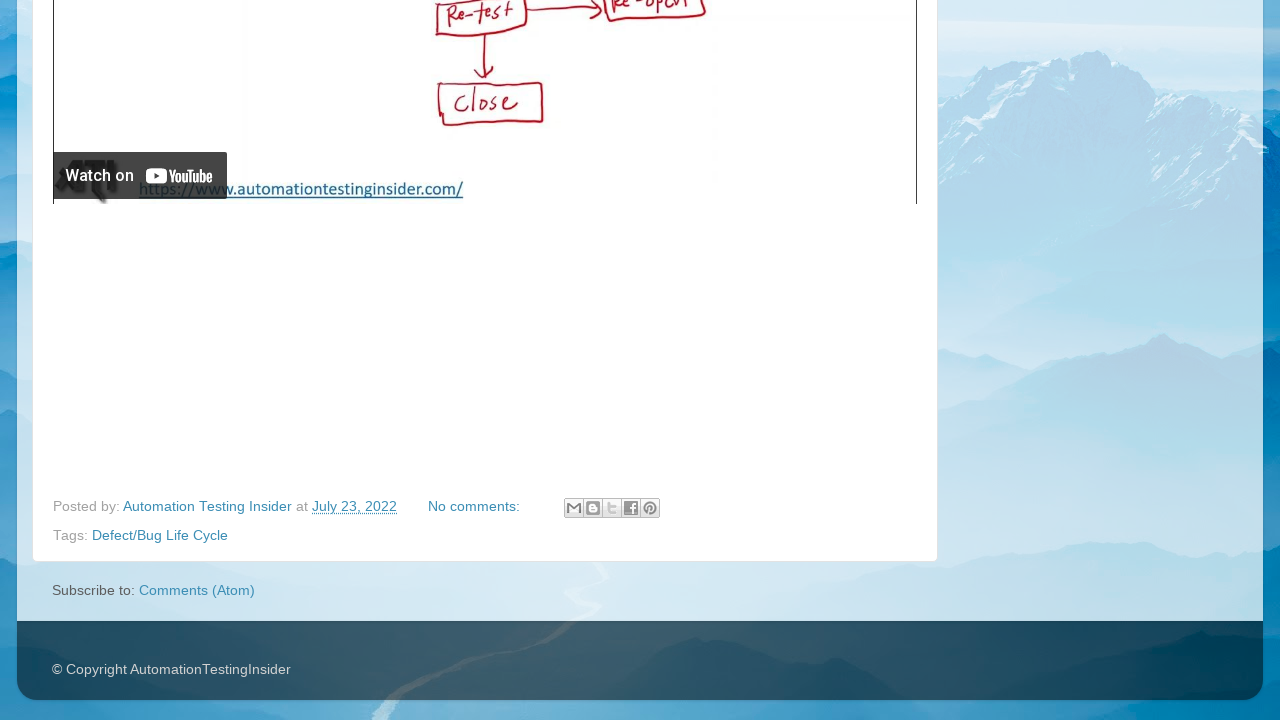

Scrolled back to the top of the page
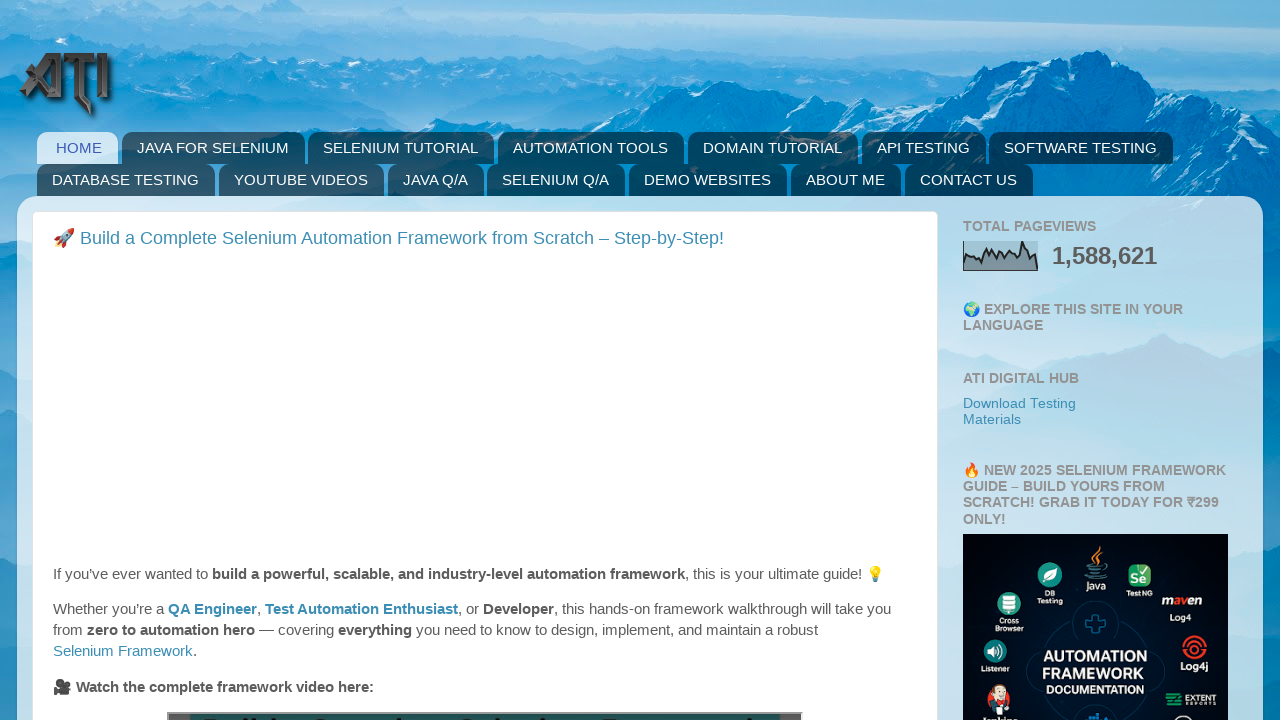

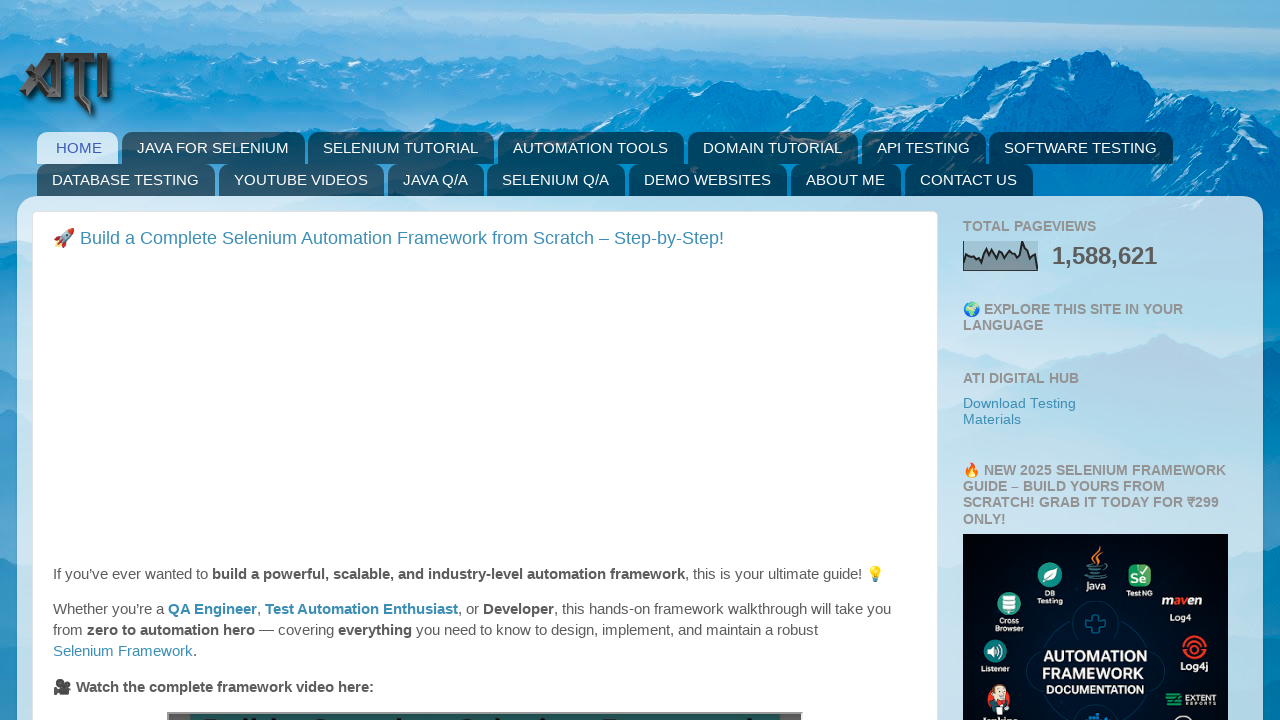